Tests handling a simple JavaScript alert by clicking a button to trigger it, accepting the alert, and verifying the result message.

Starting URL: https://the-internet.herokuapp.com/javascript_alerts

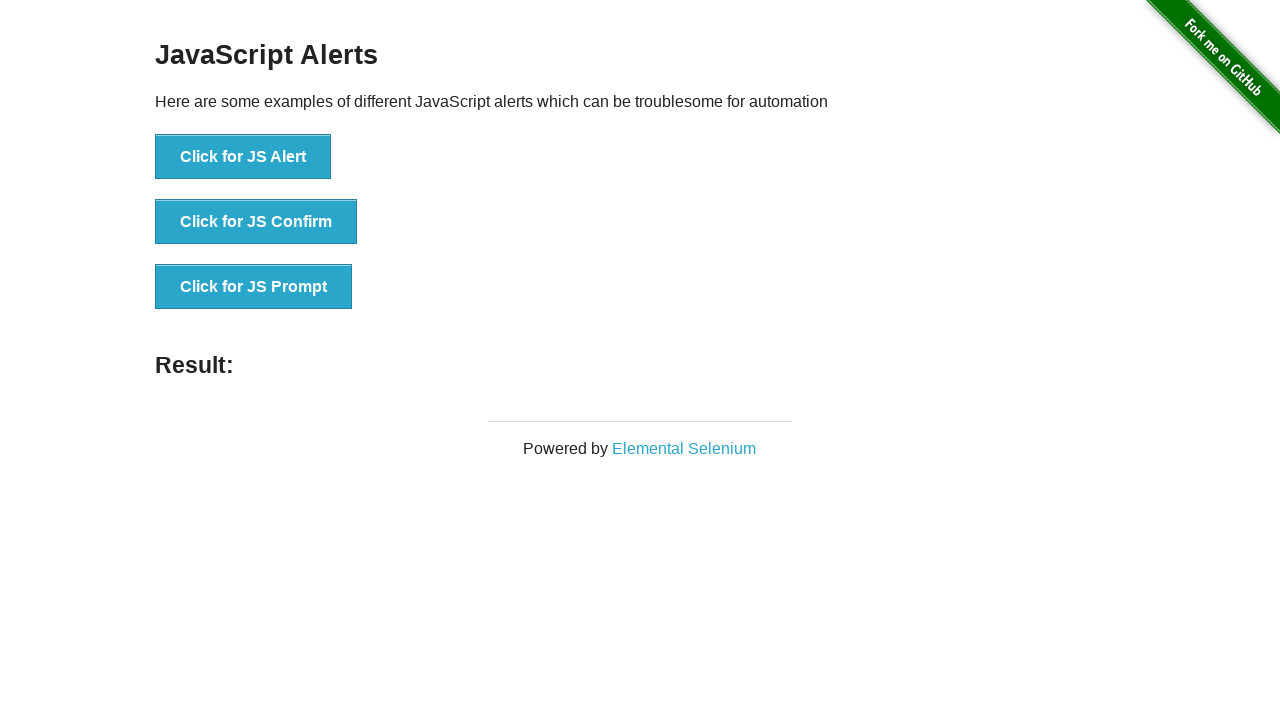

Clicked button to trigger JavaScript alert at (243, 157) on xpath=//button[text()='Click for JS Alert']
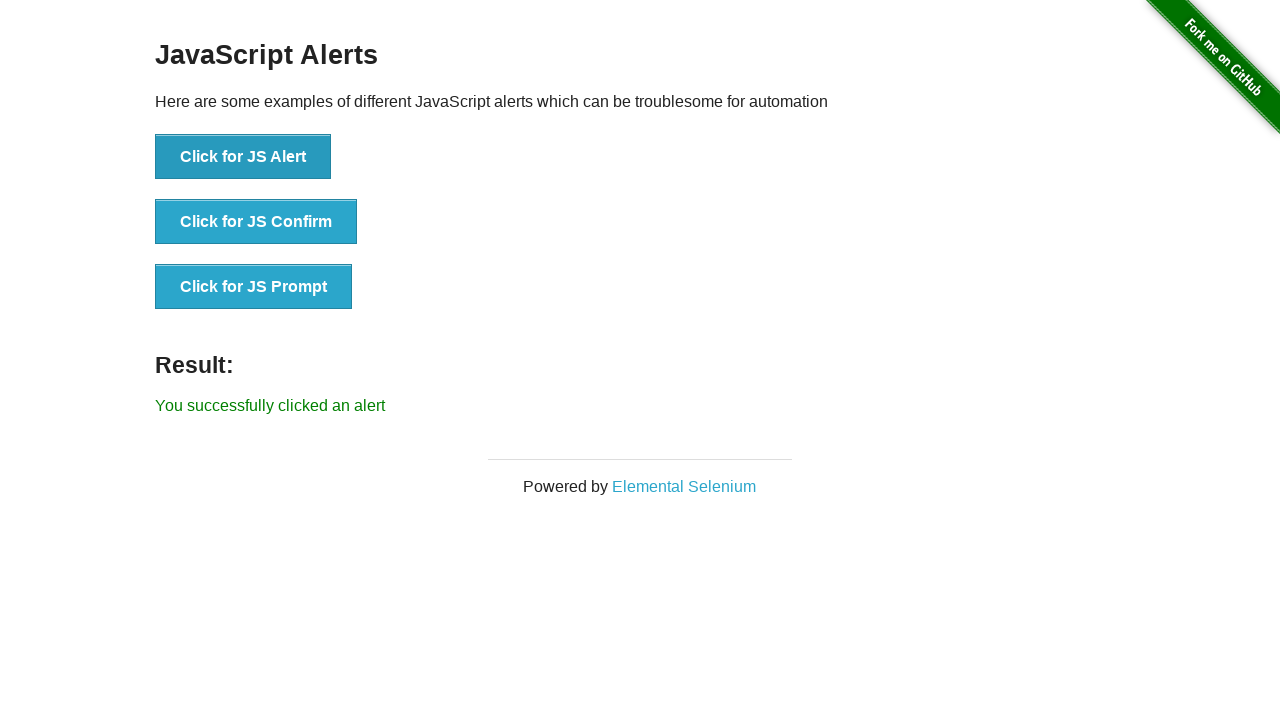

Set up dialog handler to accept alert
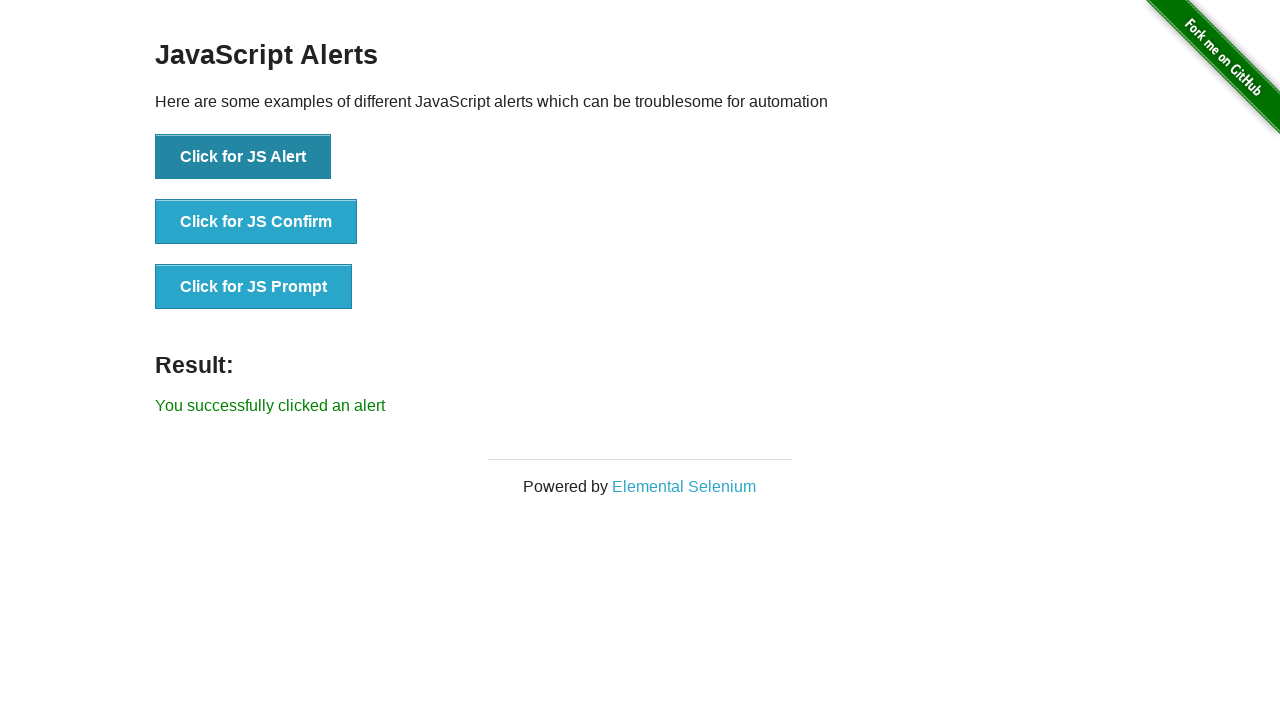

Result element appeared after accepting alert
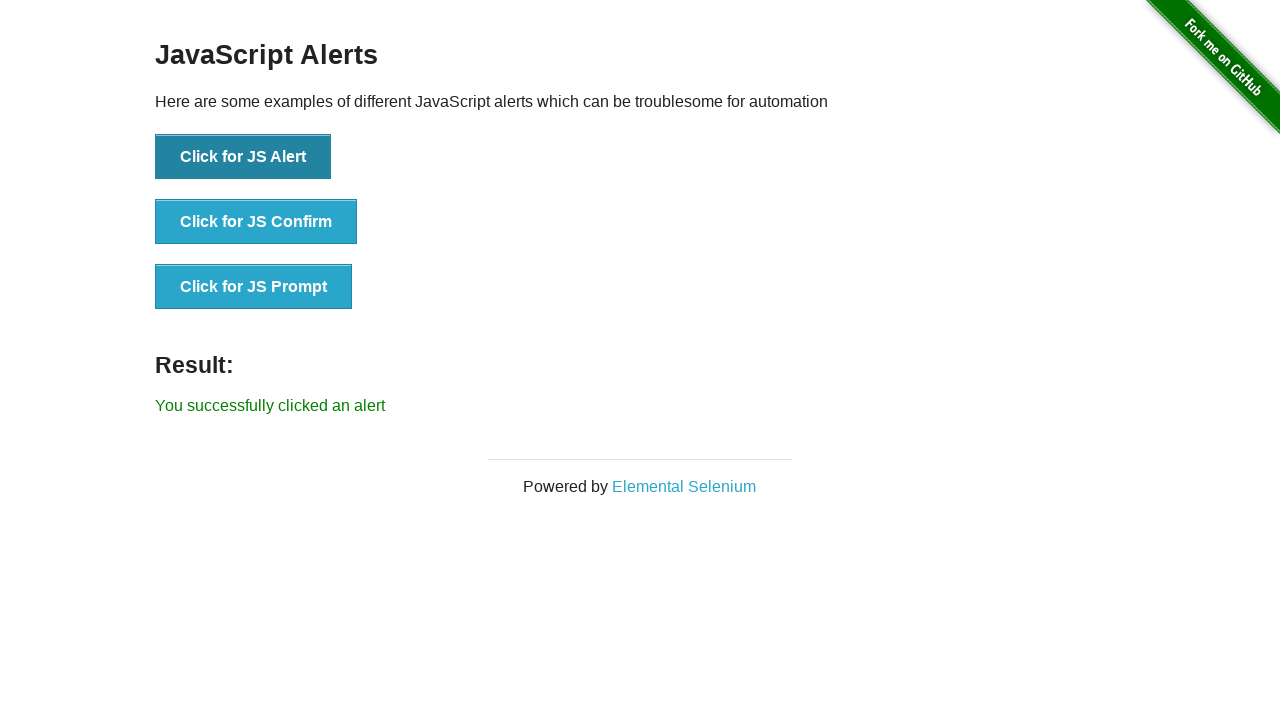

Retrieved result text: You successfully clicked an alert
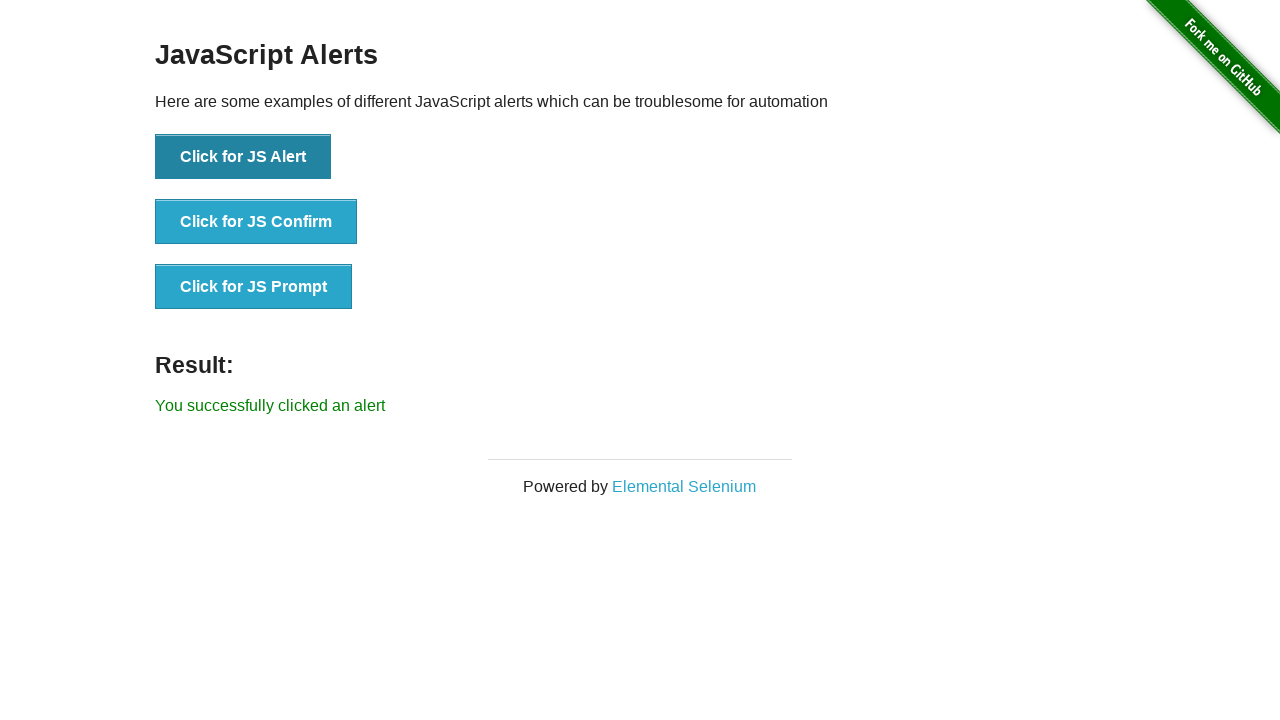

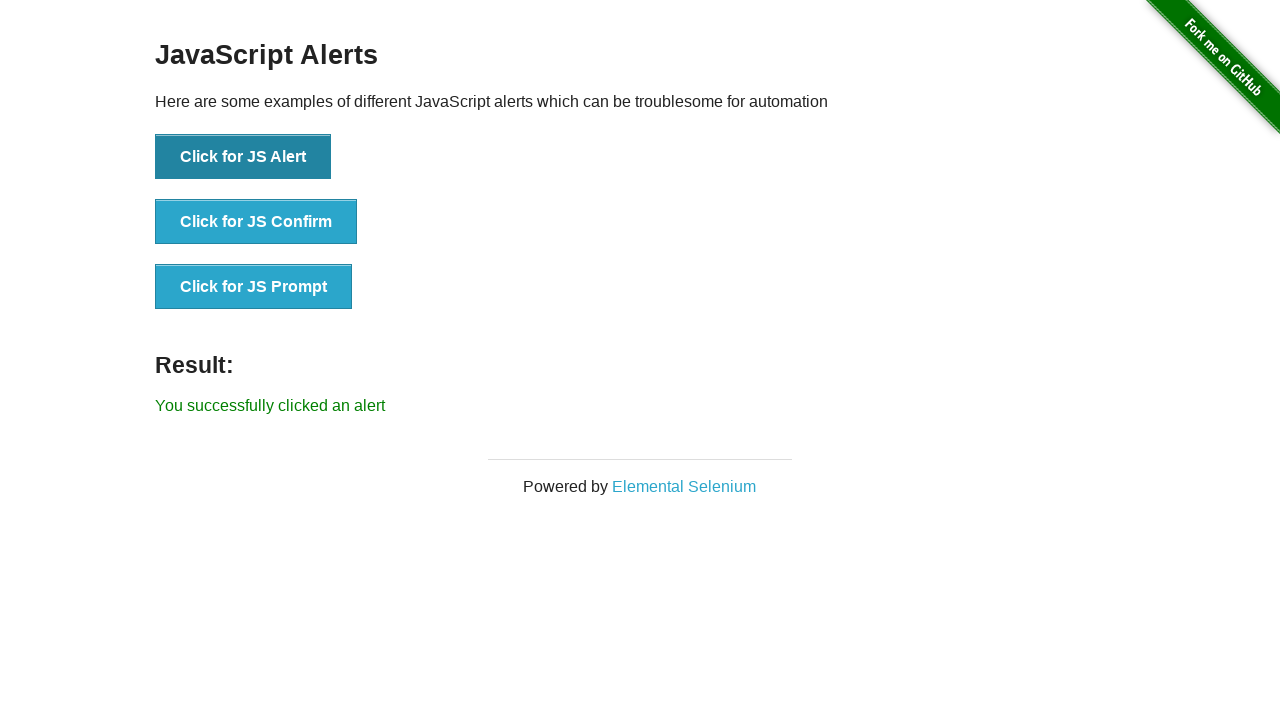